Tests multi-city car rental search by selecting multi-city option, adding multiple destinations, entering dates and time, then submitting the search.

Starting URL: https://www.clearcarrental.com/

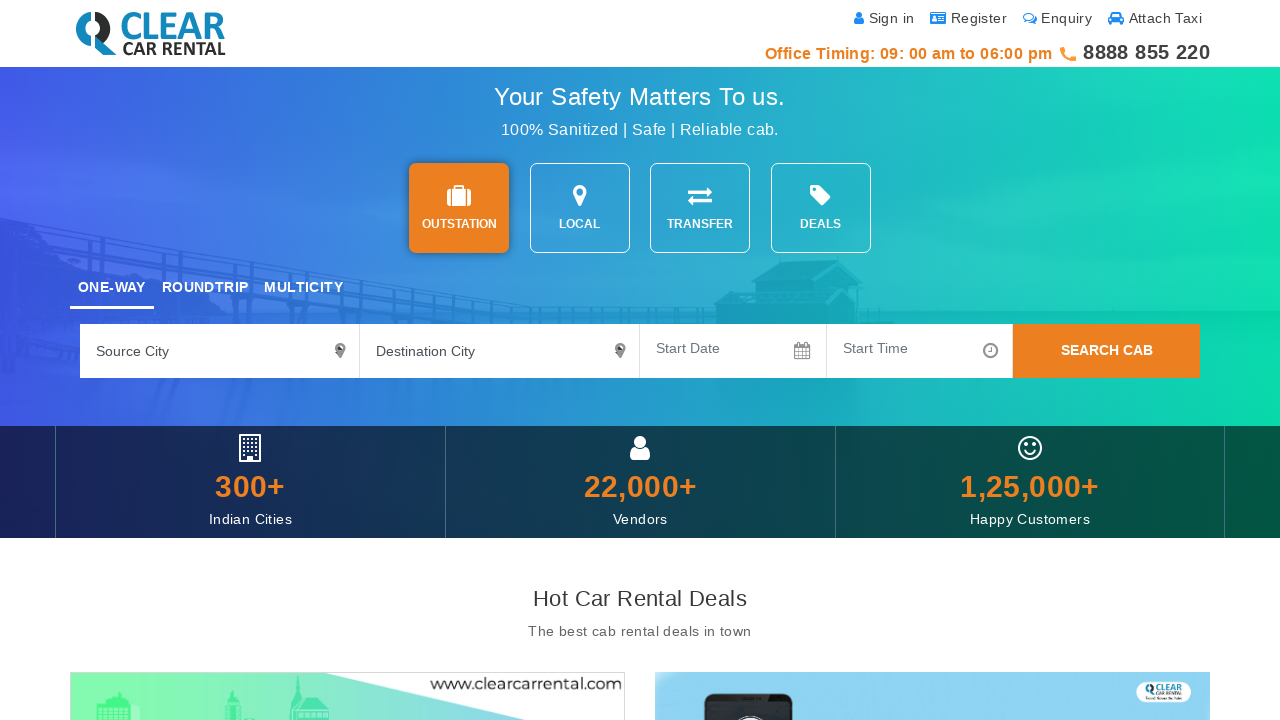

Clicked multi-city trip option at (304, 289) on #tripOpt3
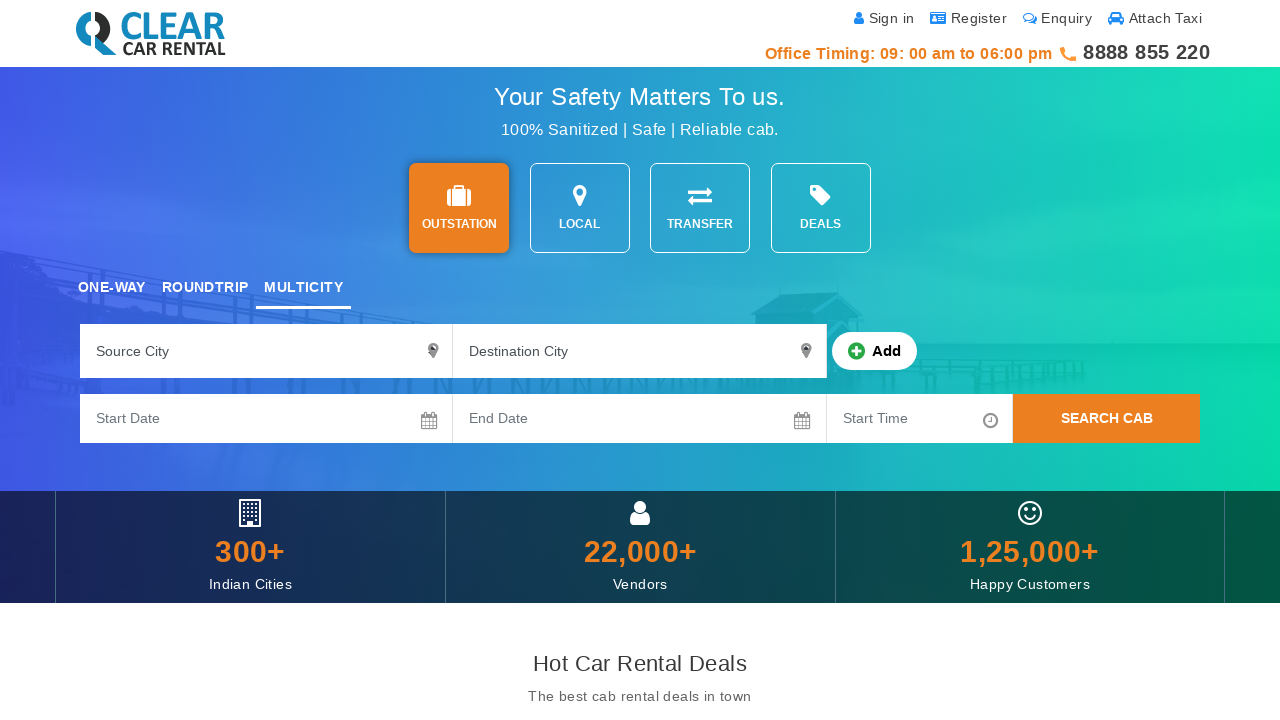

Filled source city with 'Indore' on #sourceCity4
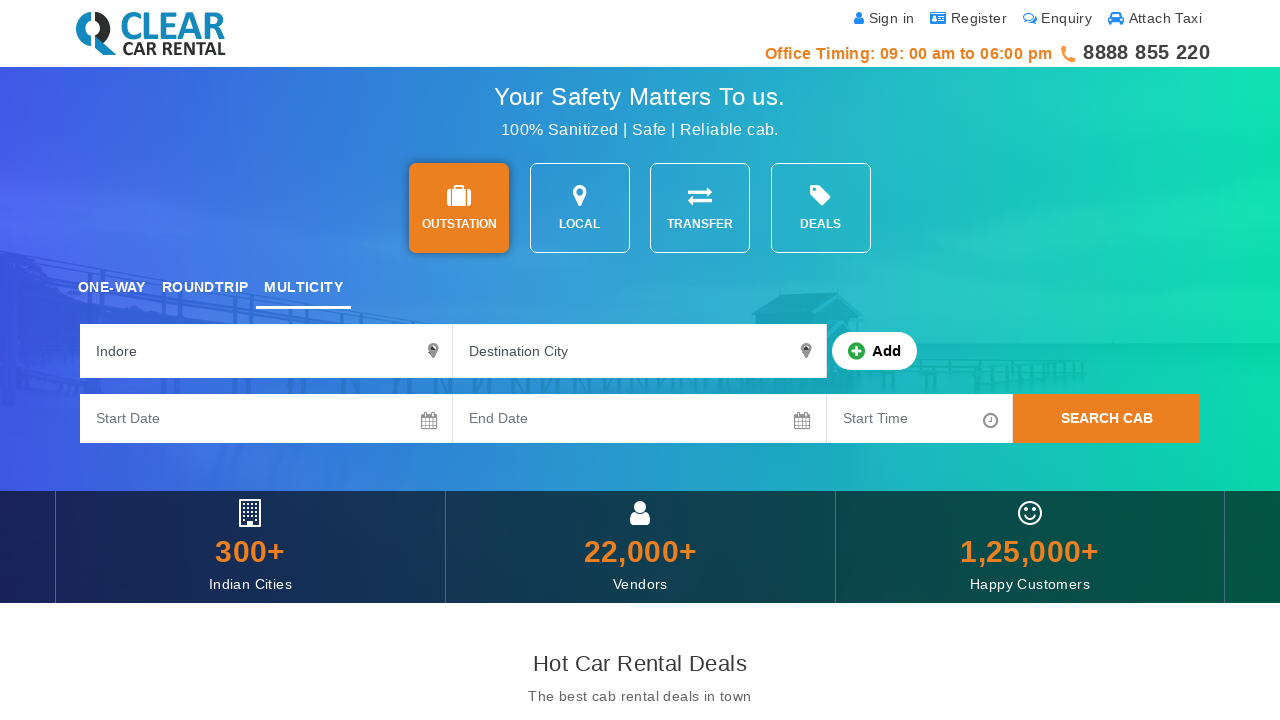

Filled first destination city with 'Delhi' on #destinationCity4
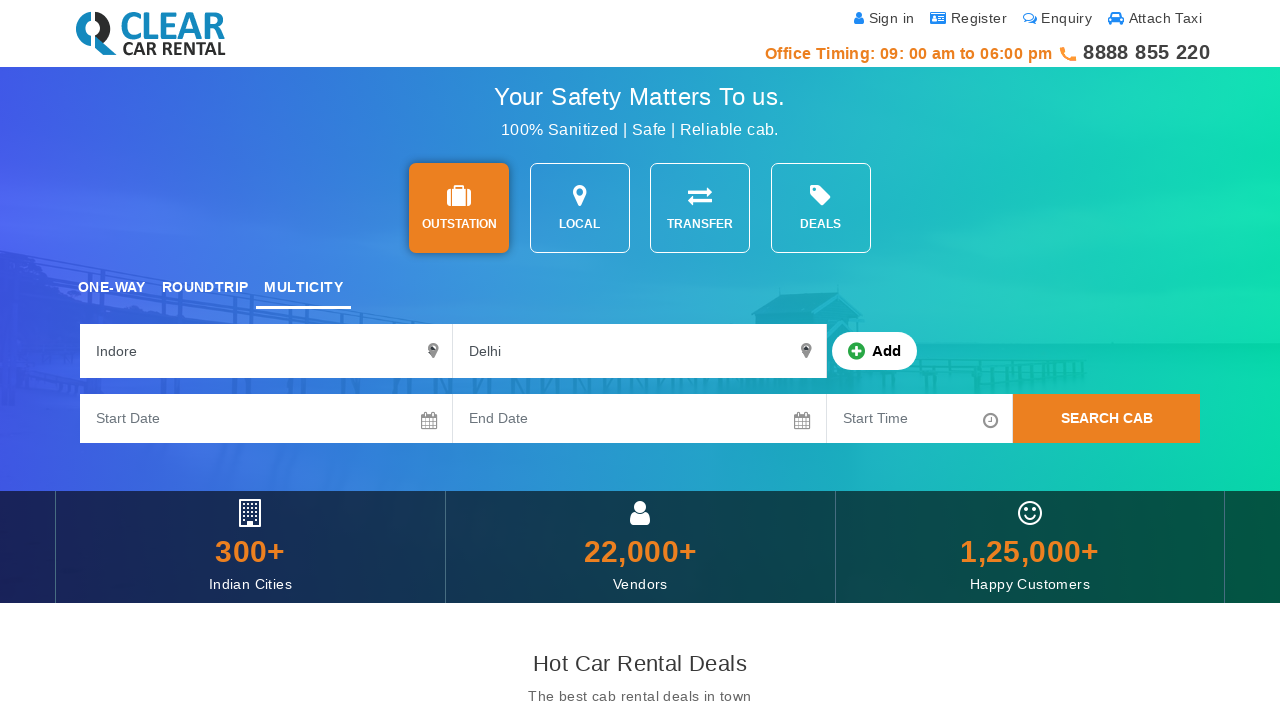

Clicked add city button to add second destination at (874, 351) on button.AddRemoveBtn
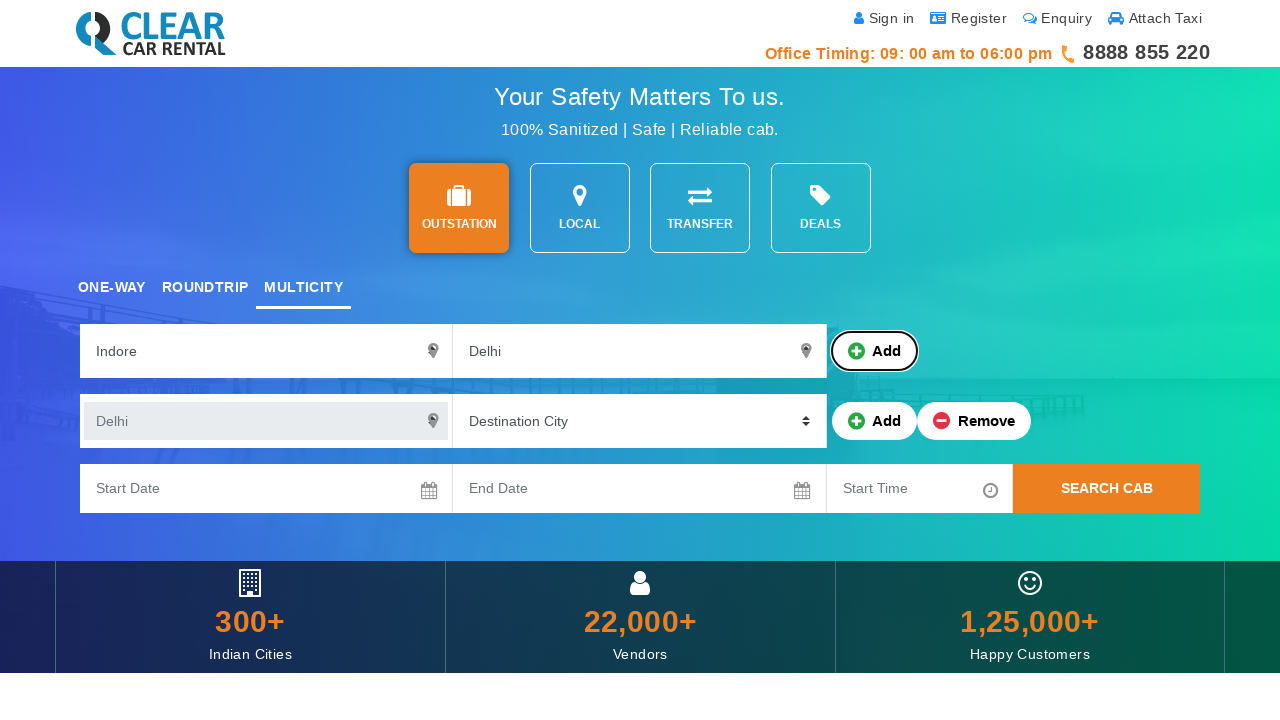

Filled second destination city with 'Chandigarh' on #destinationCity5
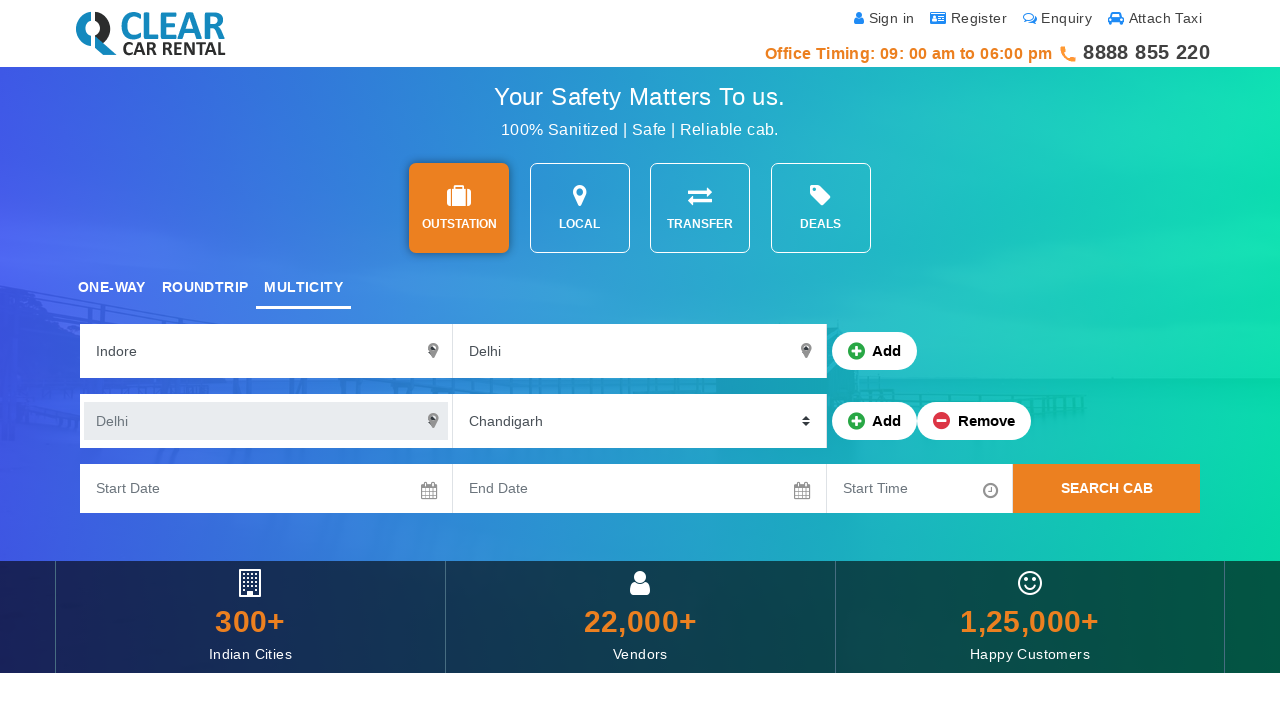

Filled start date with '22-05-2025' on #datepicker
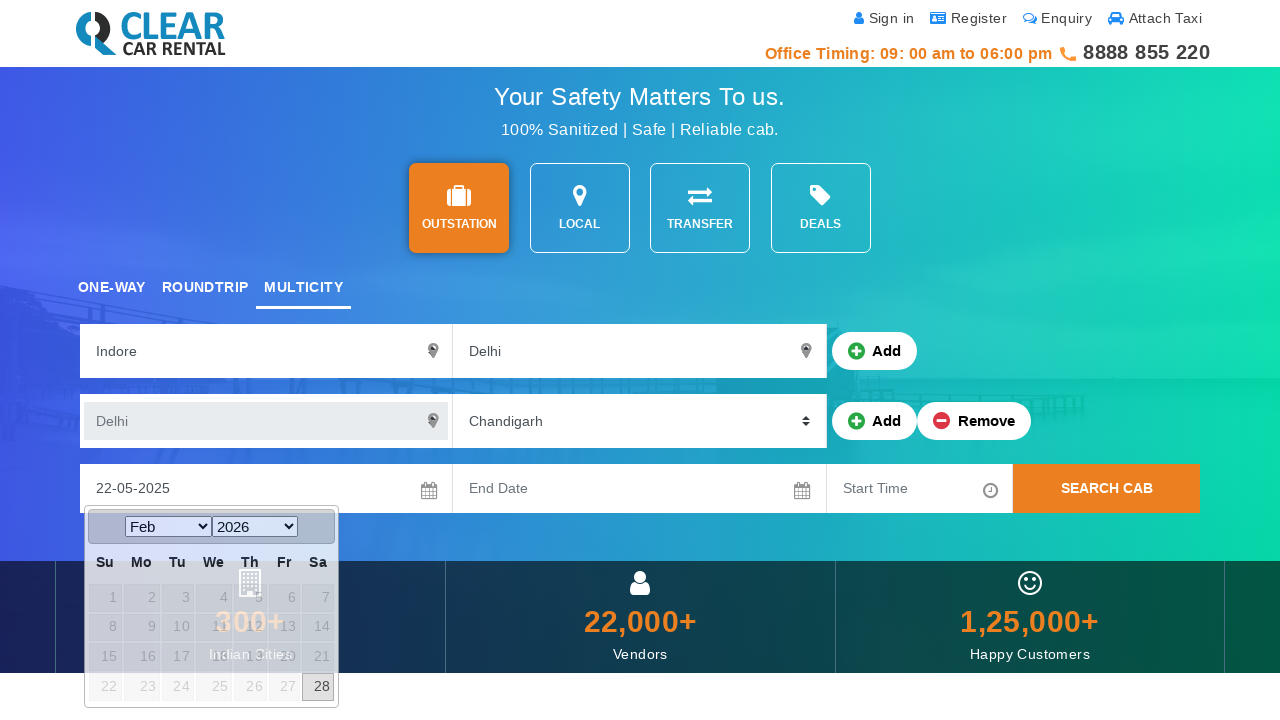

Filled end date with '27-05-2025' on #datepicker2
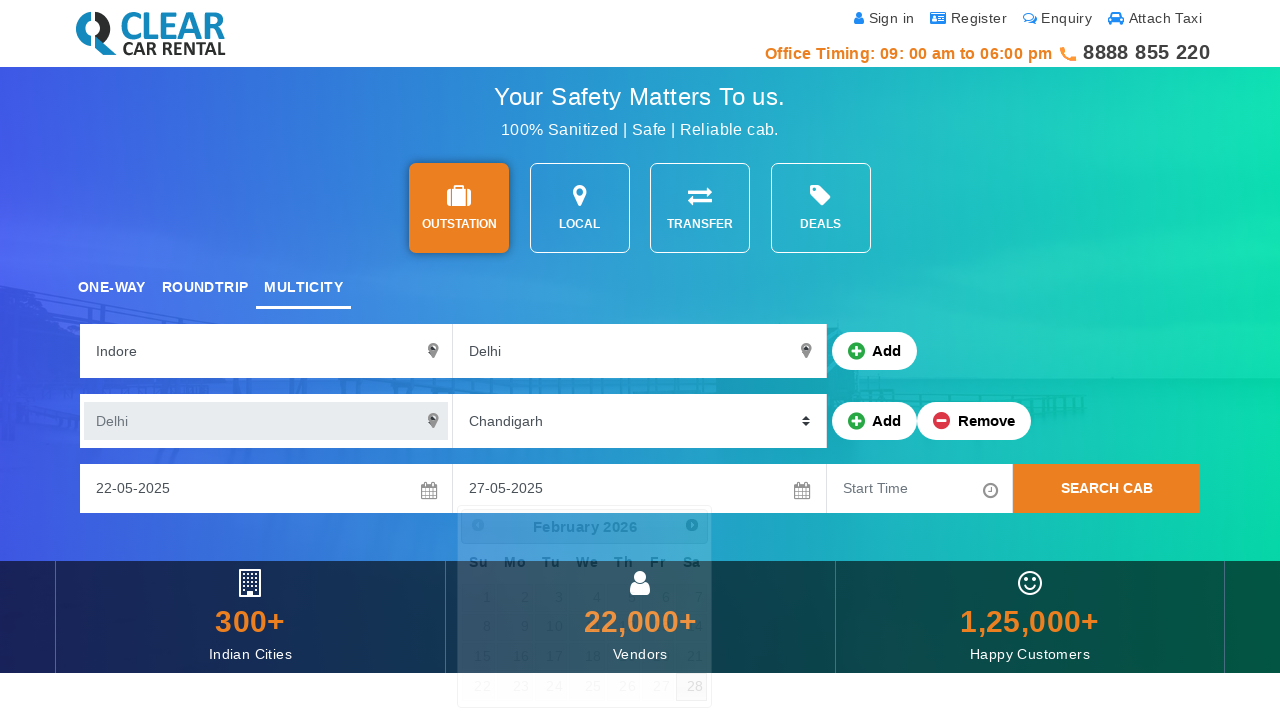

Filled pickup time with '10 : 00 AM' on #timePickExample
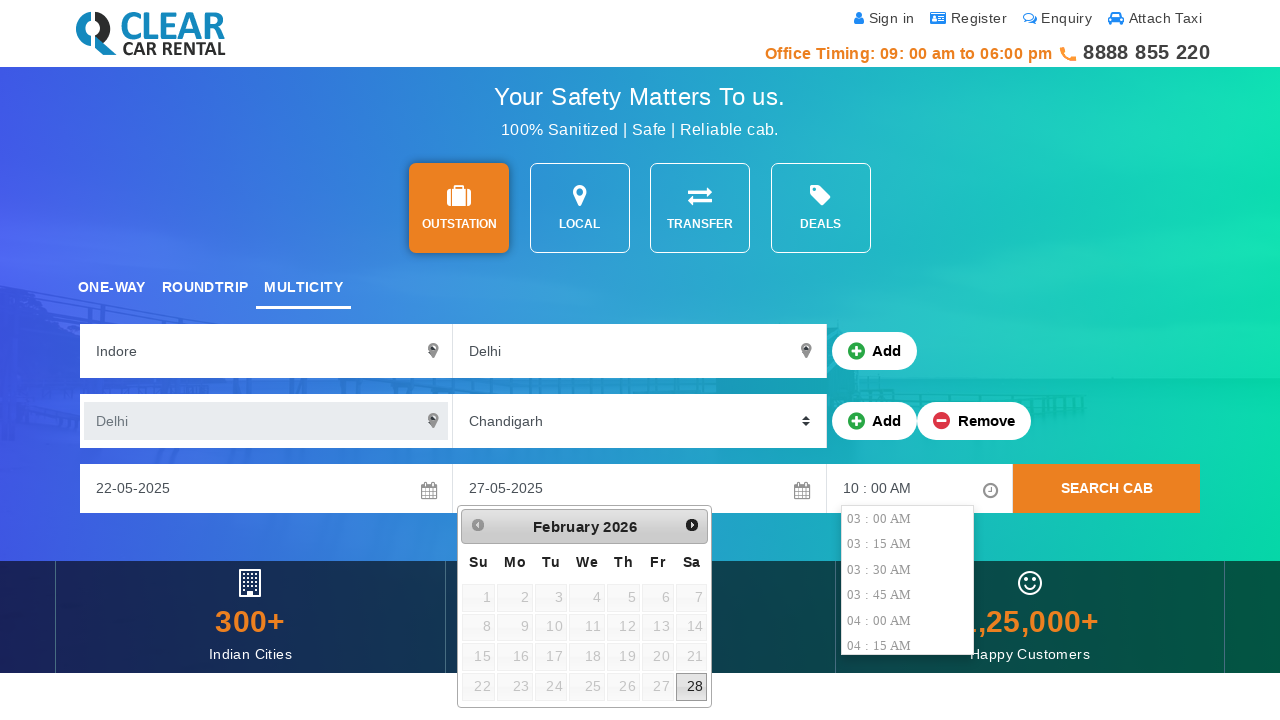

Clicked search button to submit multi-city search at (1107, 488) on button.btn.btn-secondary.rounded-0.w-100.h-100
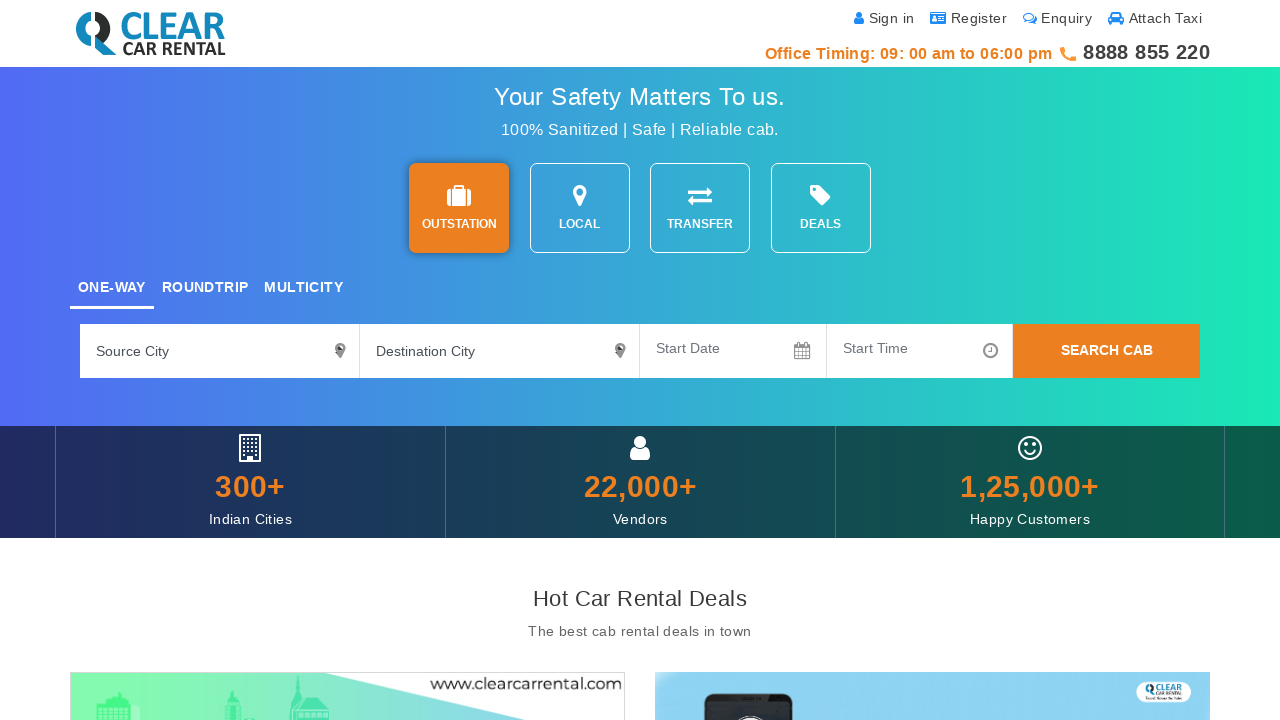

Search results loaded successfully
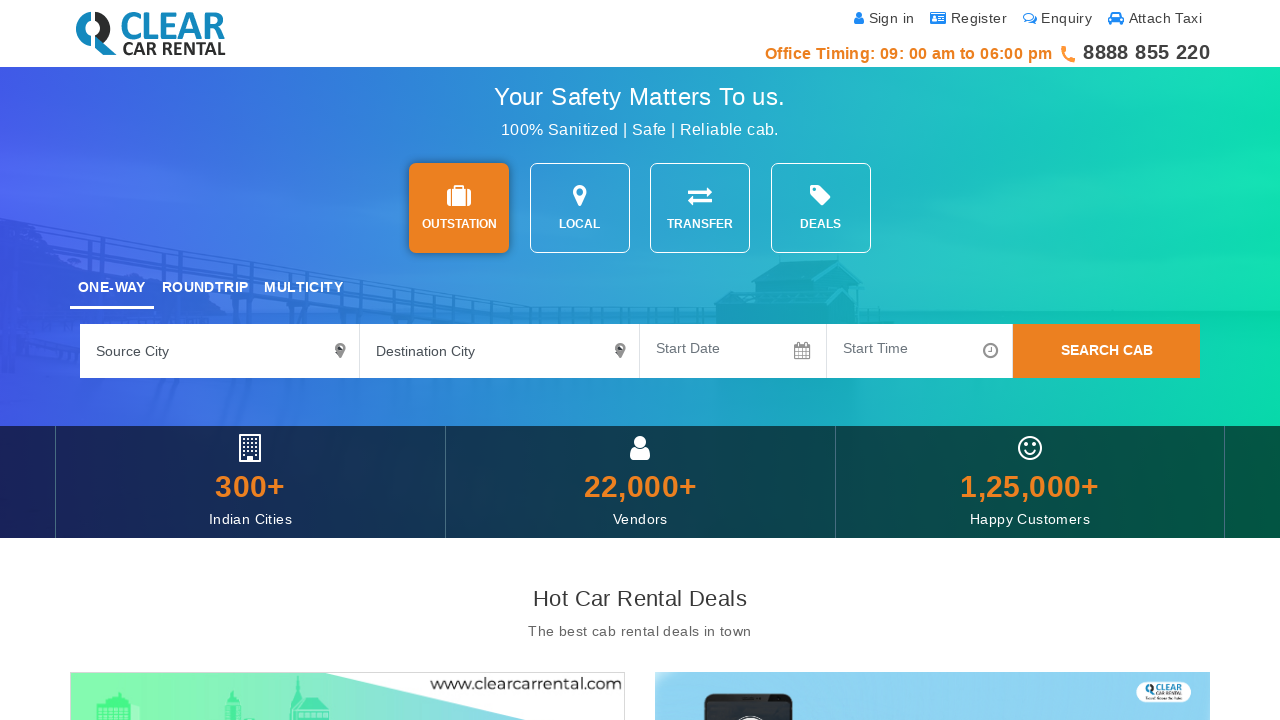

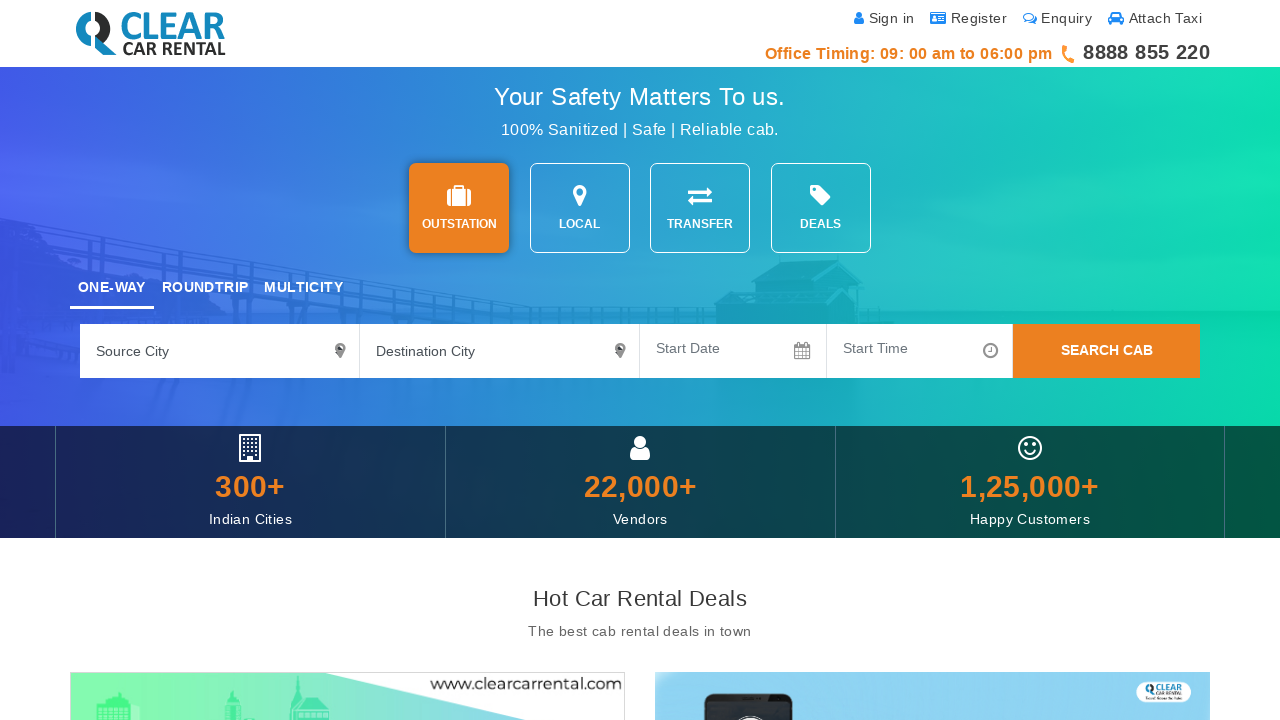